Tests MUI Breadcrumbs components including collapsed breadcrumbs expansion functionality

Starting URL: https://v4.mui.com/components/breadcrumbs/

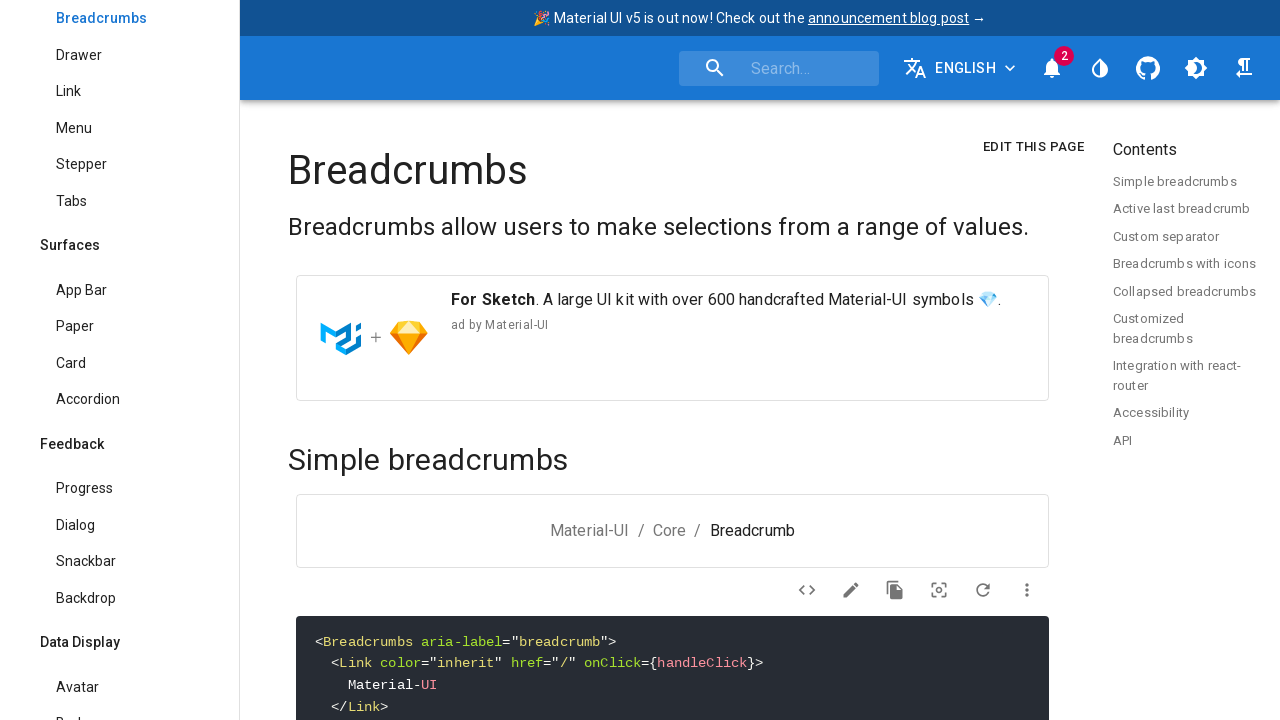

Waited for MUI Breadcrumbs component to load
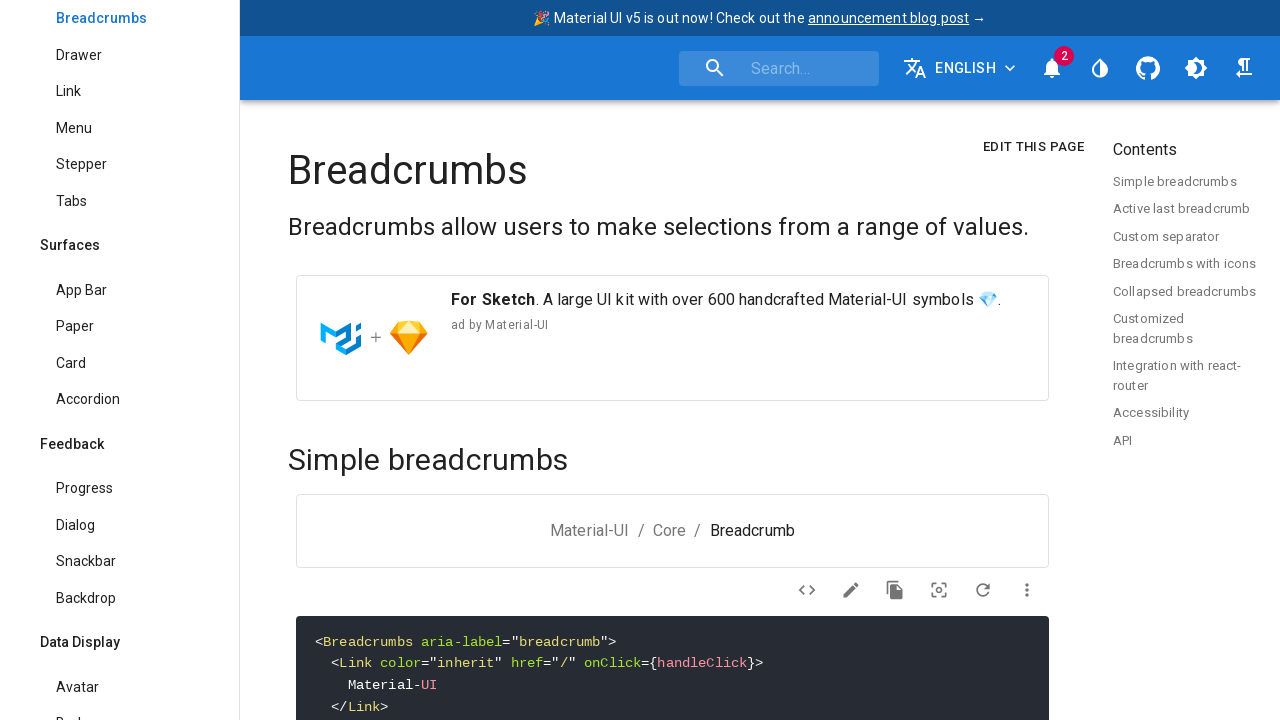

Located first breadcrumbs component
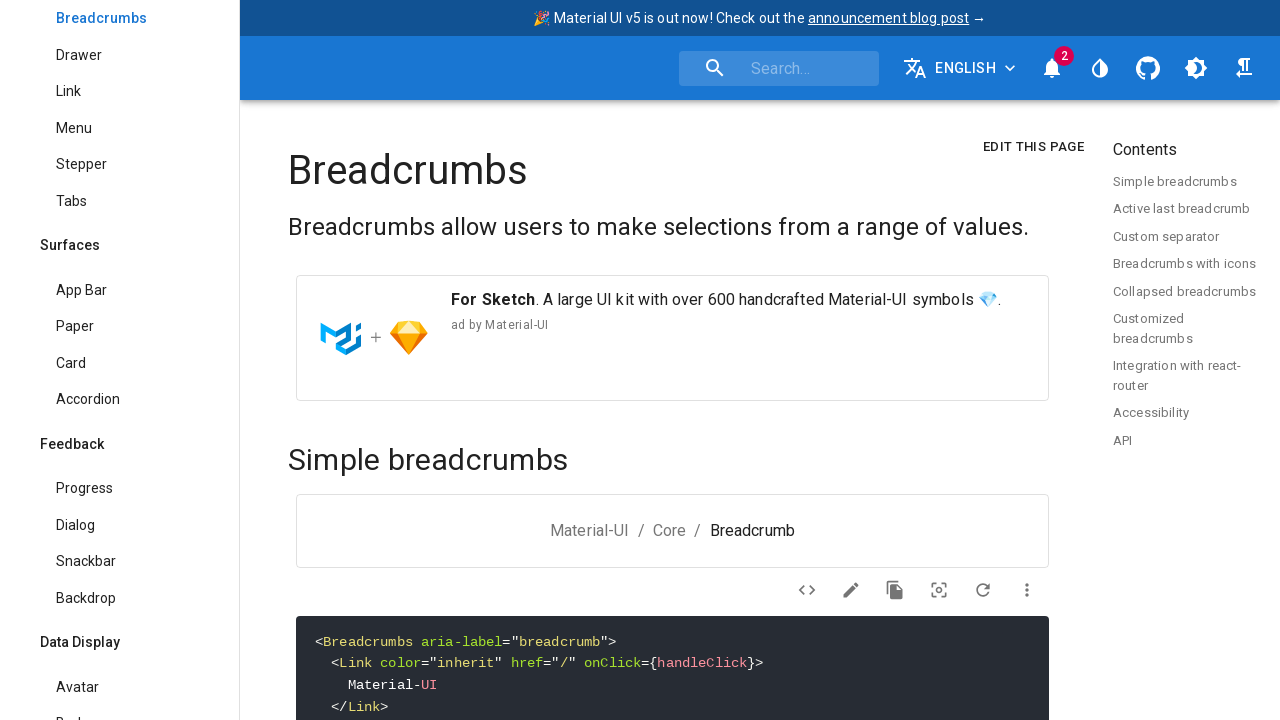

Located 7th collapsed breadcrumbs component (index 6)
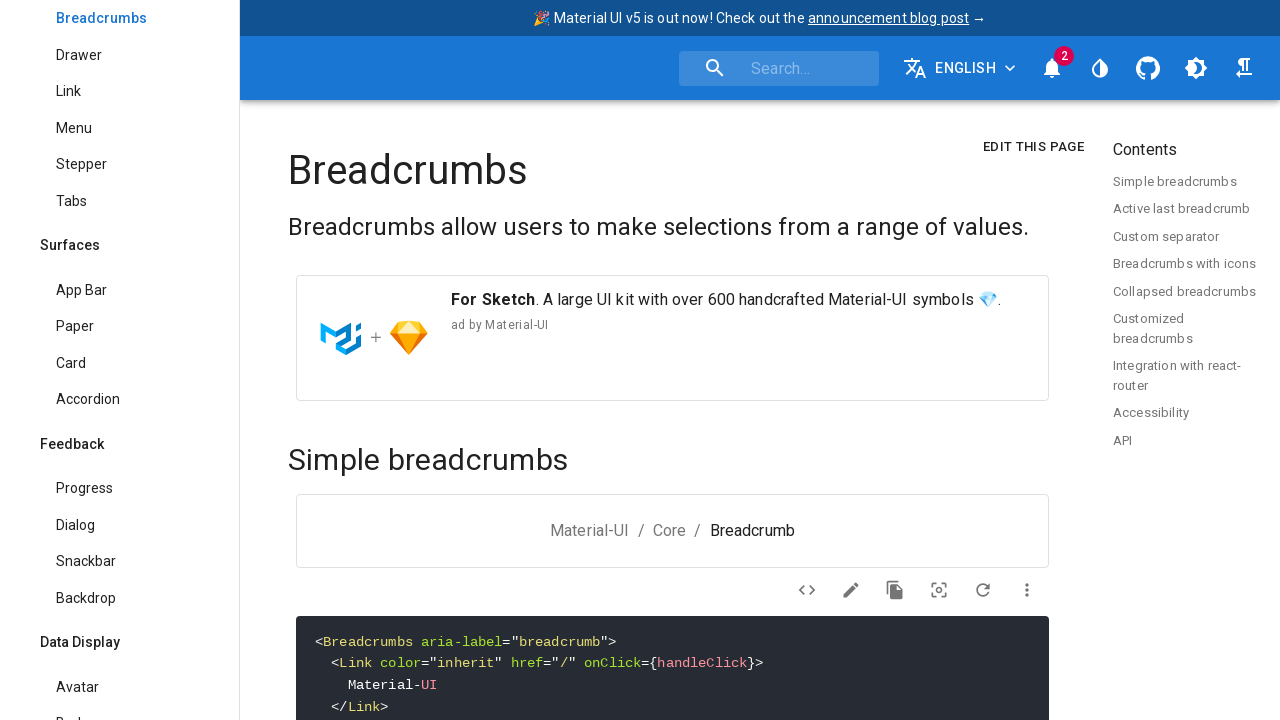

Located expand button (ellipsis) in collapsed breadcrumbs
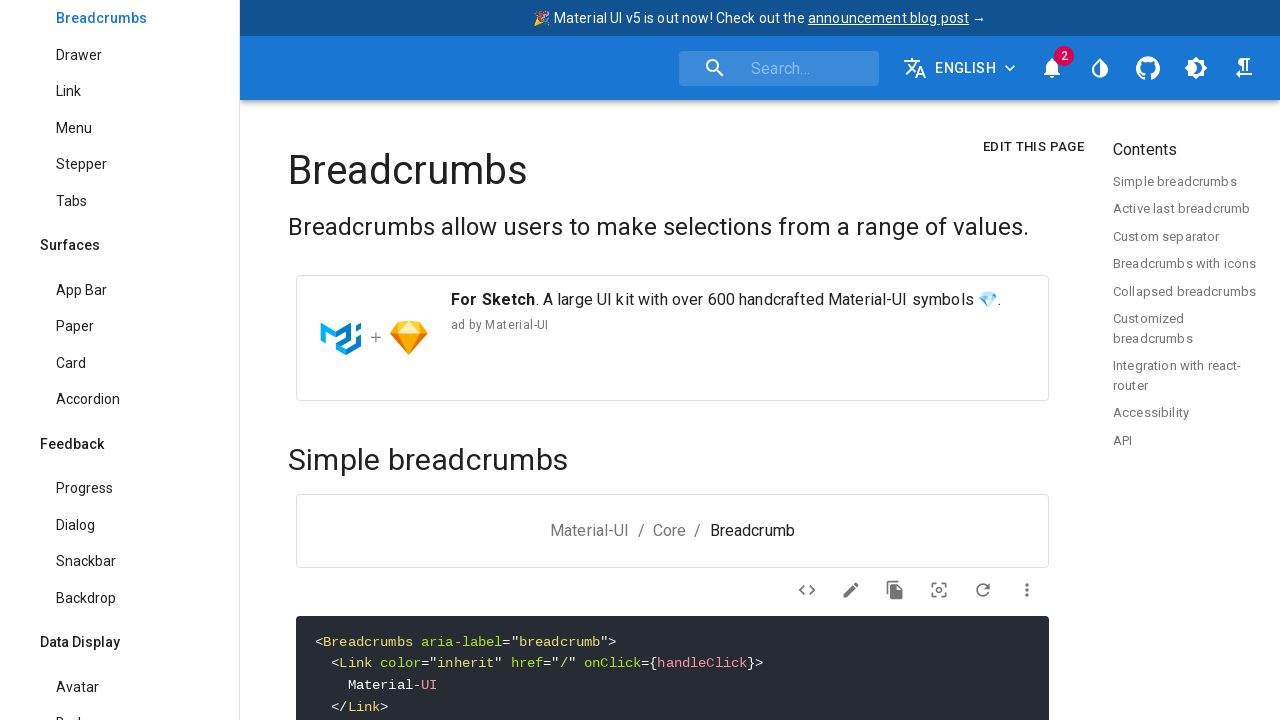

Clicked expand button to expand collapsed breadcrumbs items at (675, 360) on .MuiBreadcrumbs-root >> nth=6 >> button, [role='button'] >> nth=0
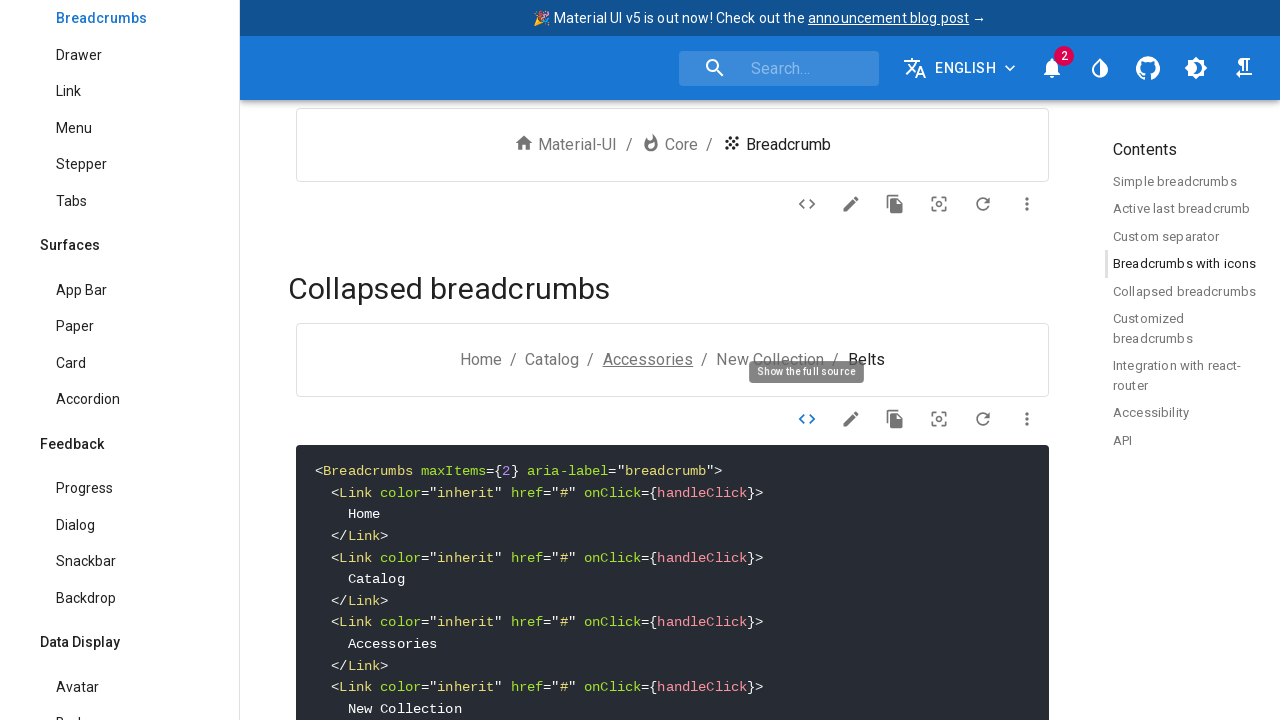

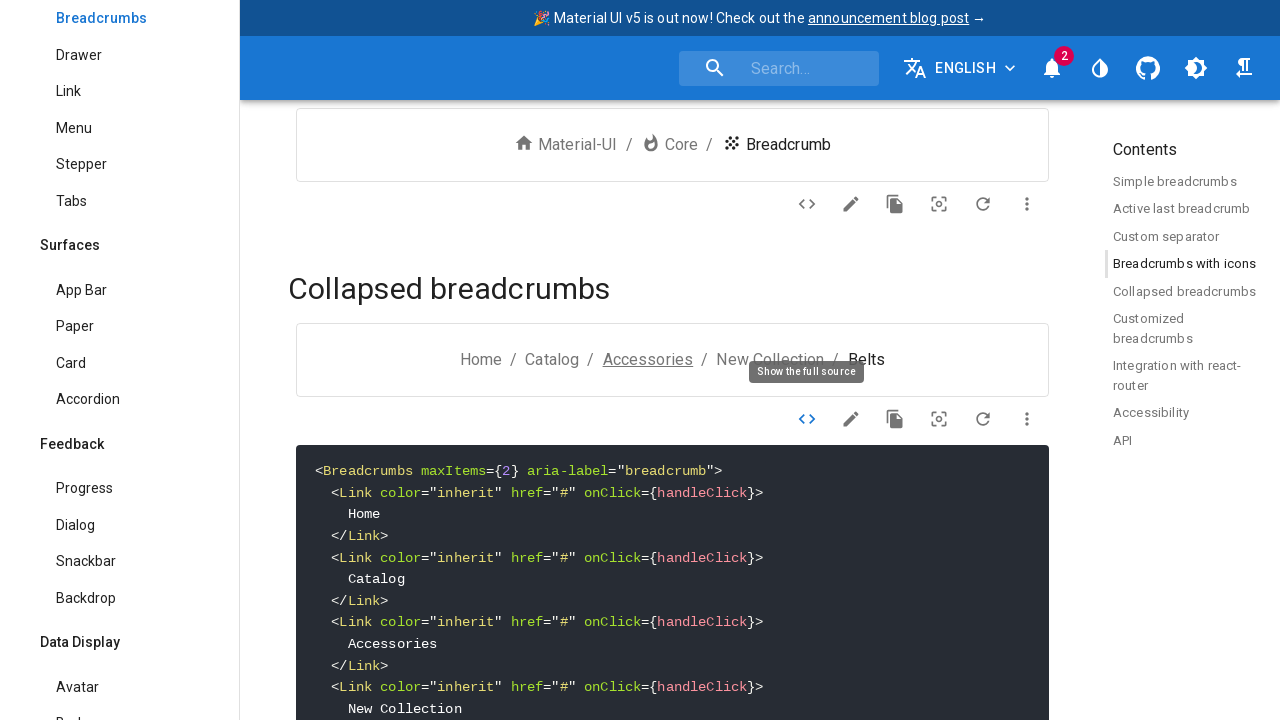